Tests unmarking todo items as complete

Starting URL: https://demo.playwright.dev/todomvc

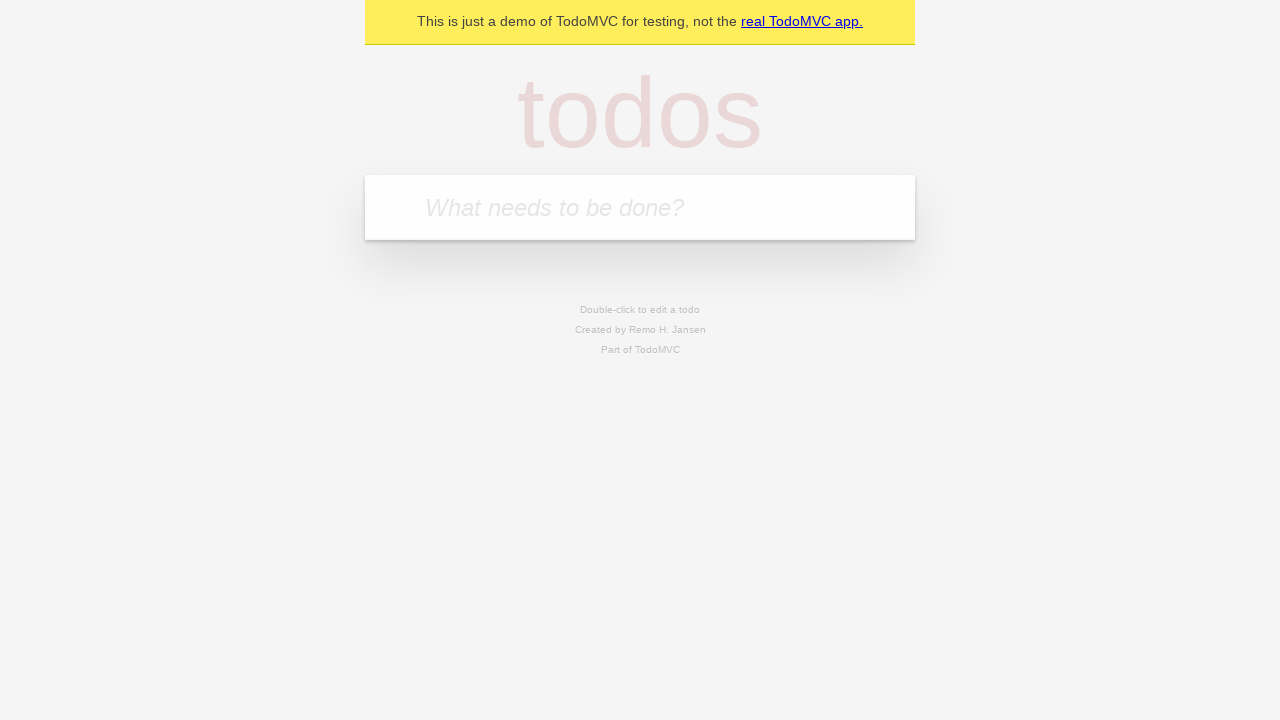

Filled input field with 'buy some cheese' on internal:attr=[placeholder="What needs to be done?"i]
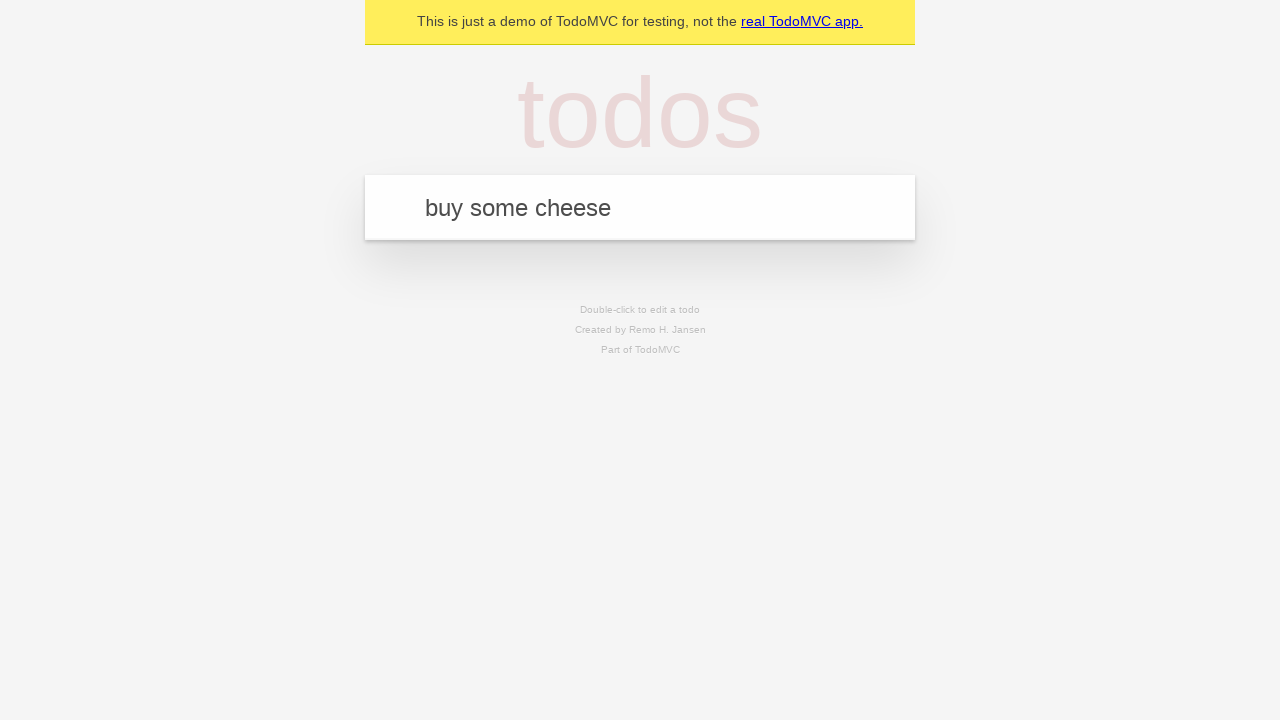

Pressed Enter to create first todo item on internal:attr=[placeholder="What needs to be done?"i]
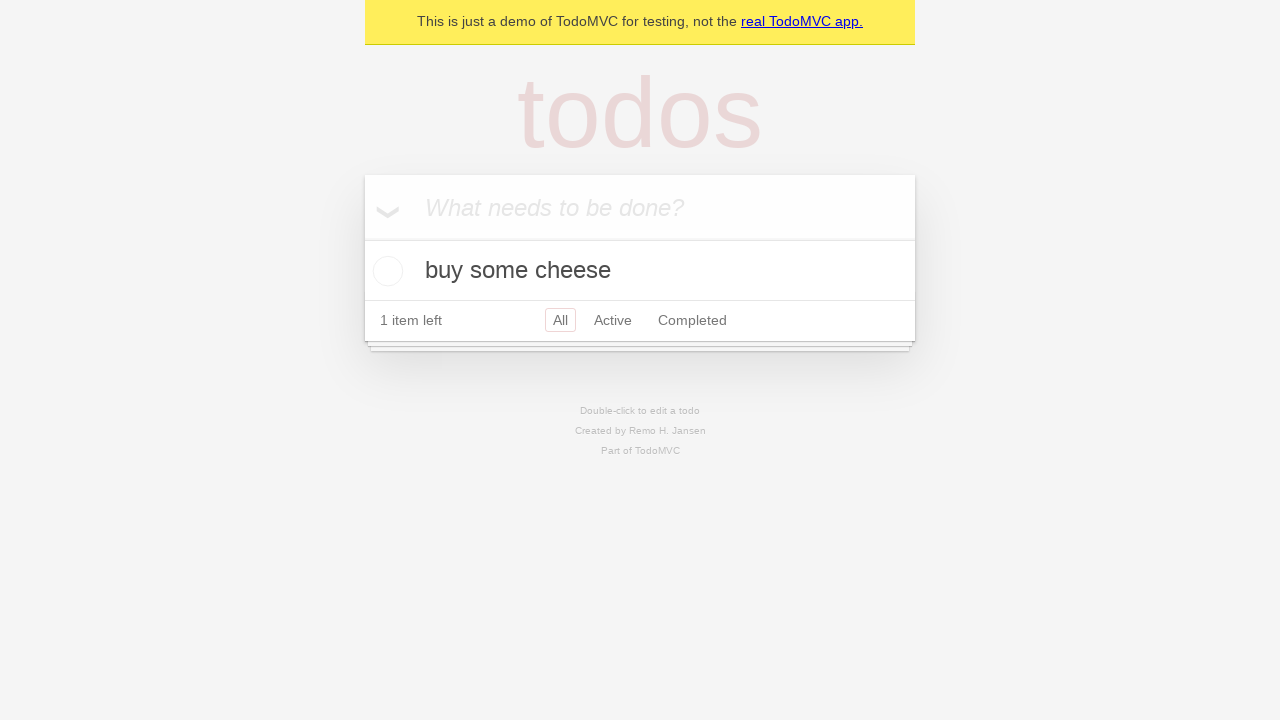

Filled input field with 'feed the cat' on internal:attr=[placeholder="What needs to be done?"i]
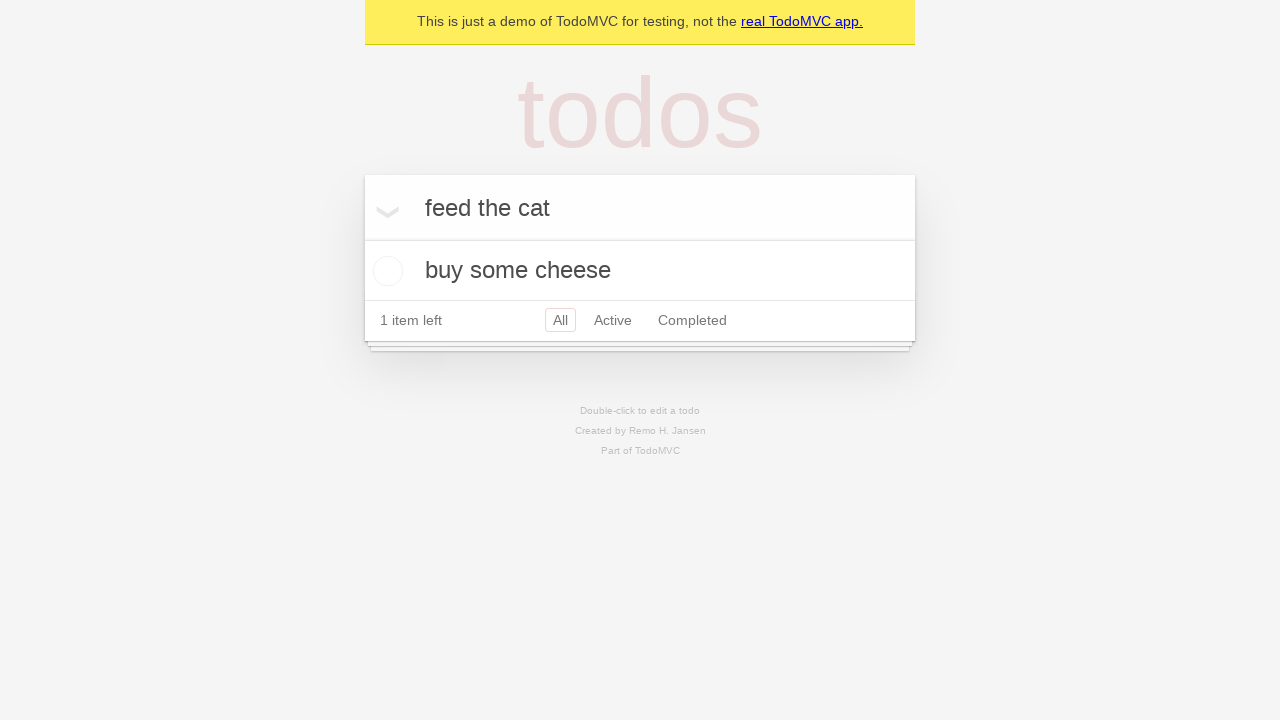

Pressed Enter to create second todo item on internal:attr=[placeholder="What needs to be done?"i]
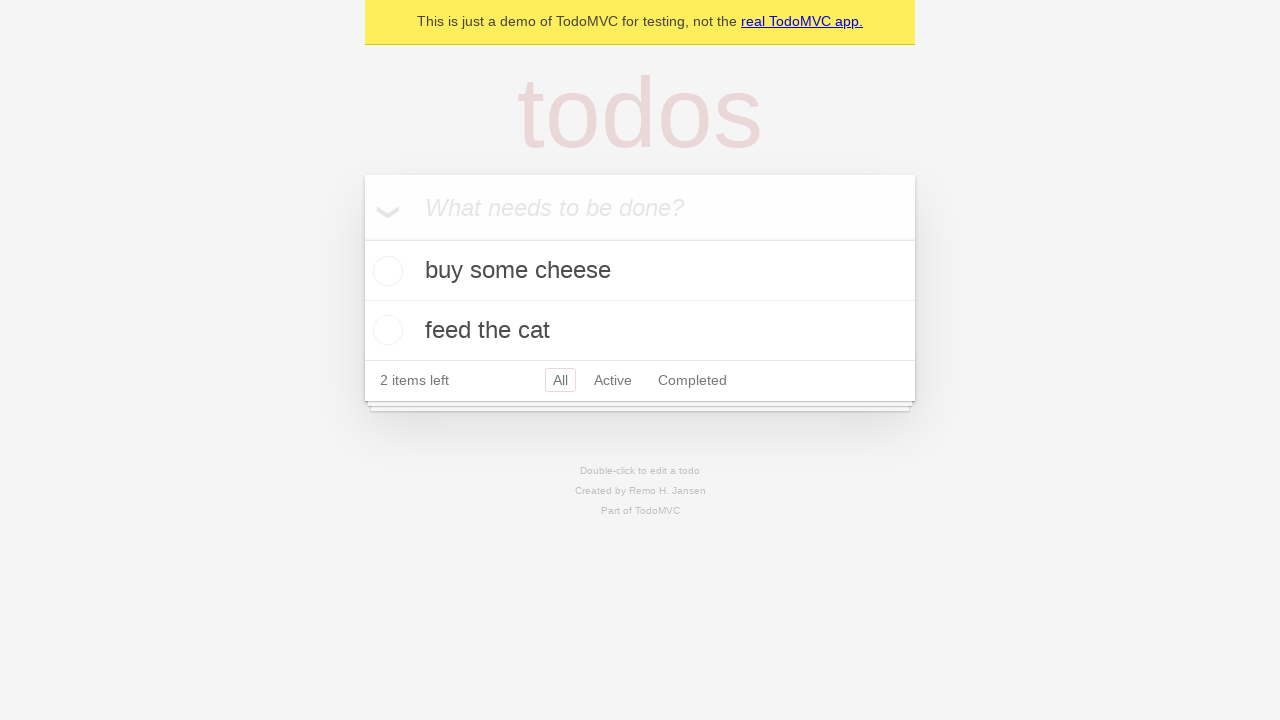

Checked checkbox for first todo item to mark it as complete at (385, 271) on internal:testid=[data-testid="todo-item"s] >> nth=0 >> internal:role=checkbox
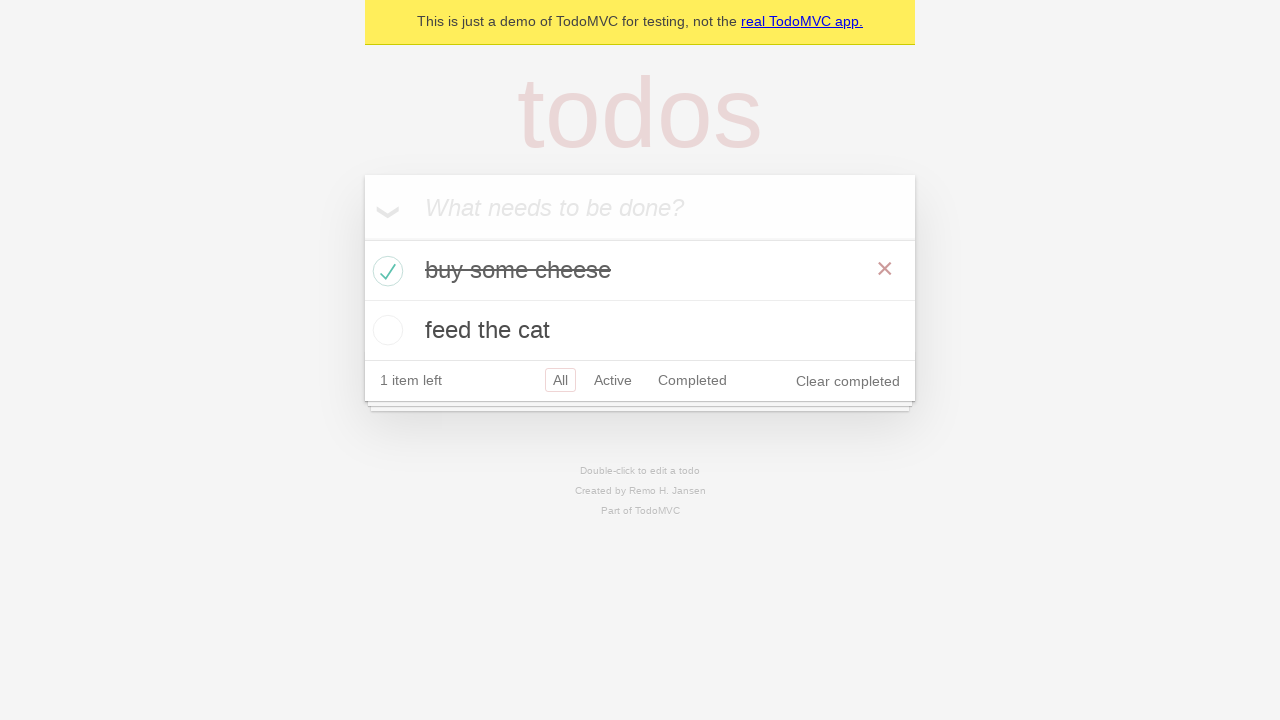

Unchecked checkbox for first todo item to mark it as incomplete at (385, 271) on internal:testid=[data-testid="todo-item"s] >> nth=0 >> internal:role=checkbox
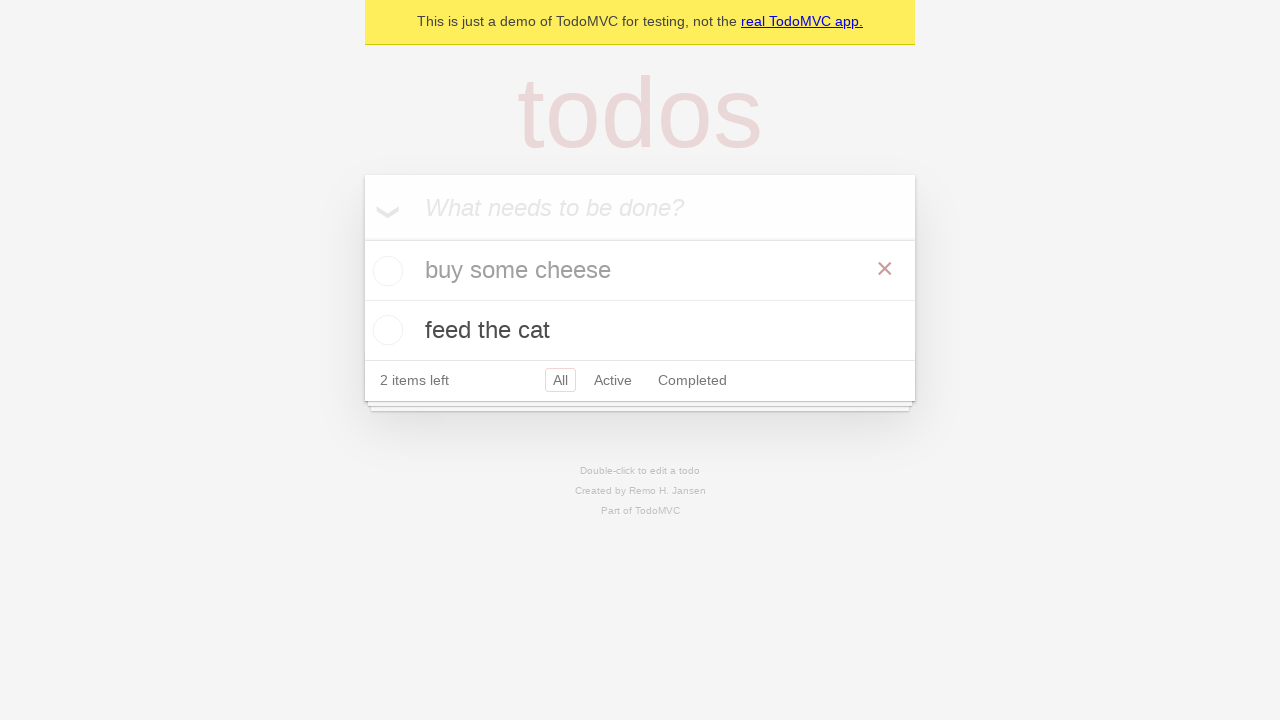

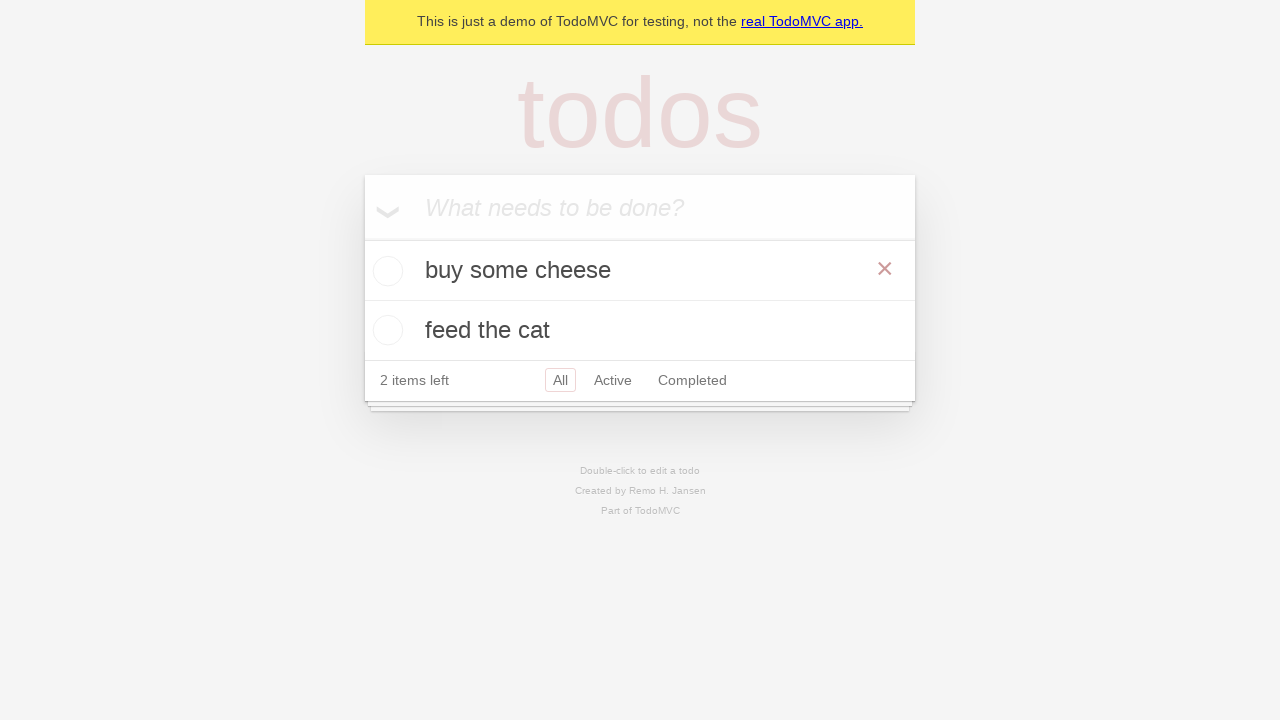